Tests editing a todo item by double-clicking and changing its text

Starting URL: https://demo.playwright.dev/todomvc

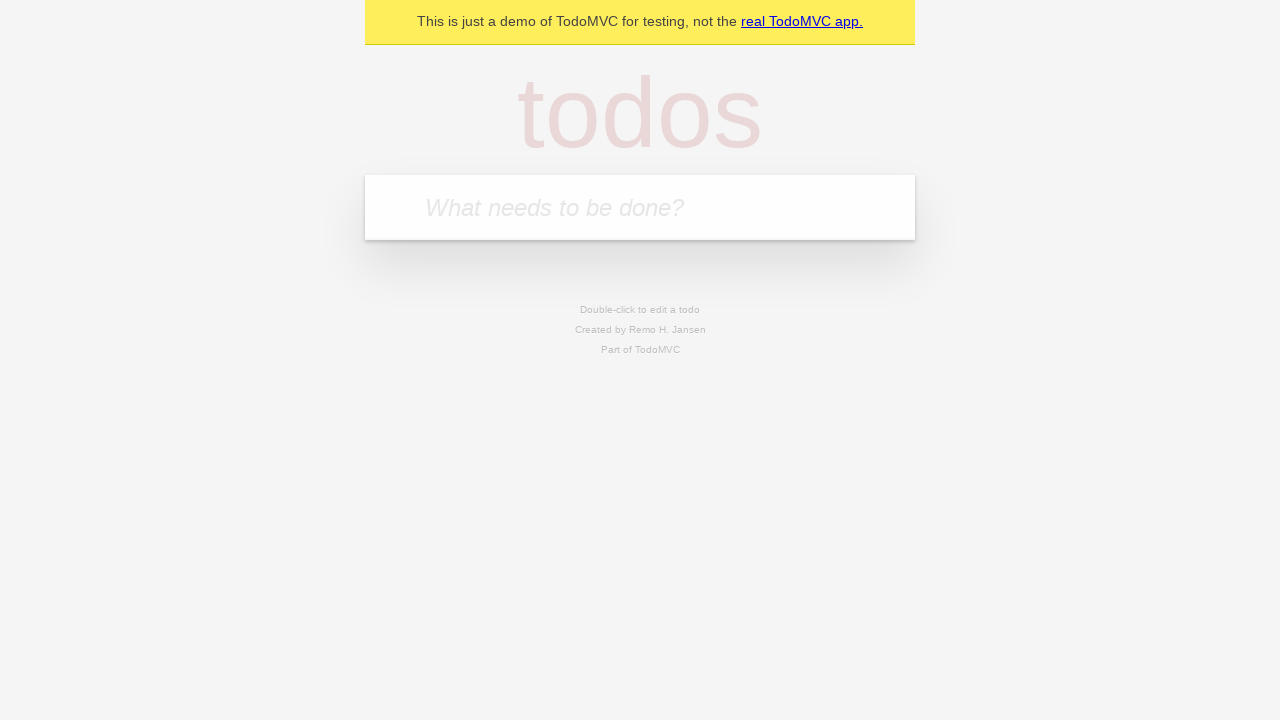

Filled new todo input with 'buy some cheese' on internal:attr=[placeholder="What needs to be done?"i]
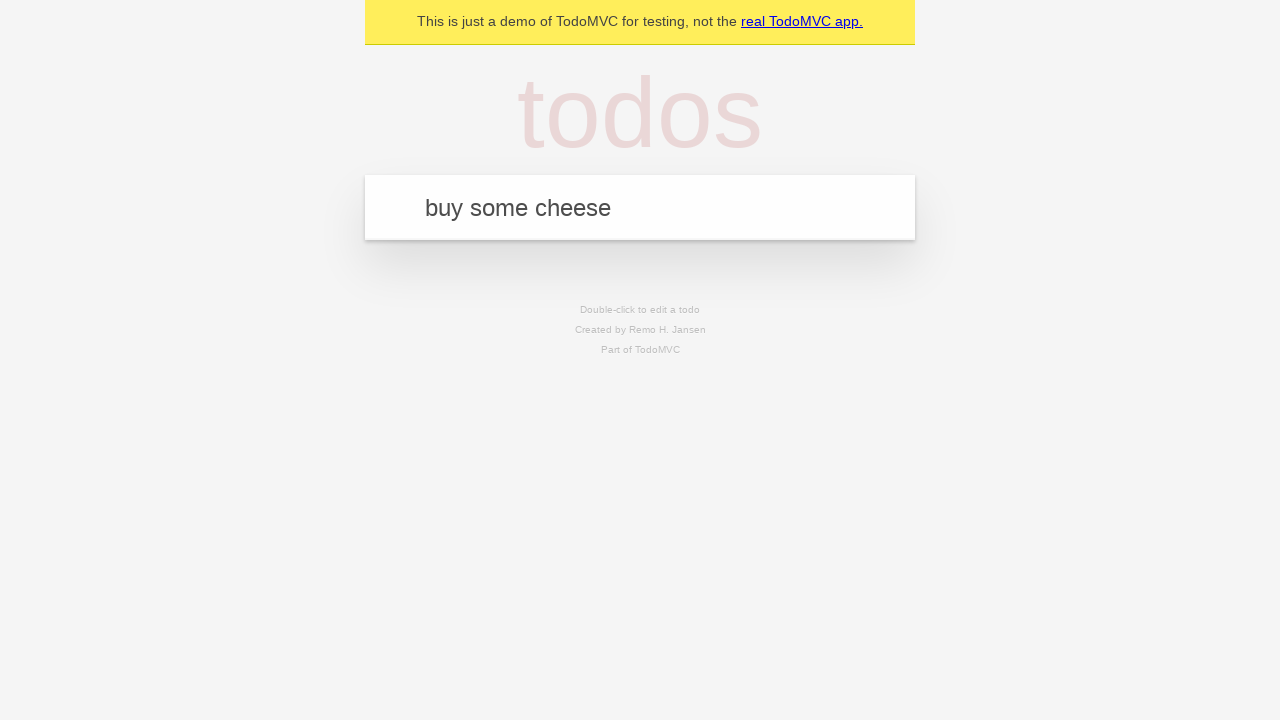

Pressed Enter to create todo 'buy some cheese' on internal:attr=[placeholder="What needs to be done?"i]
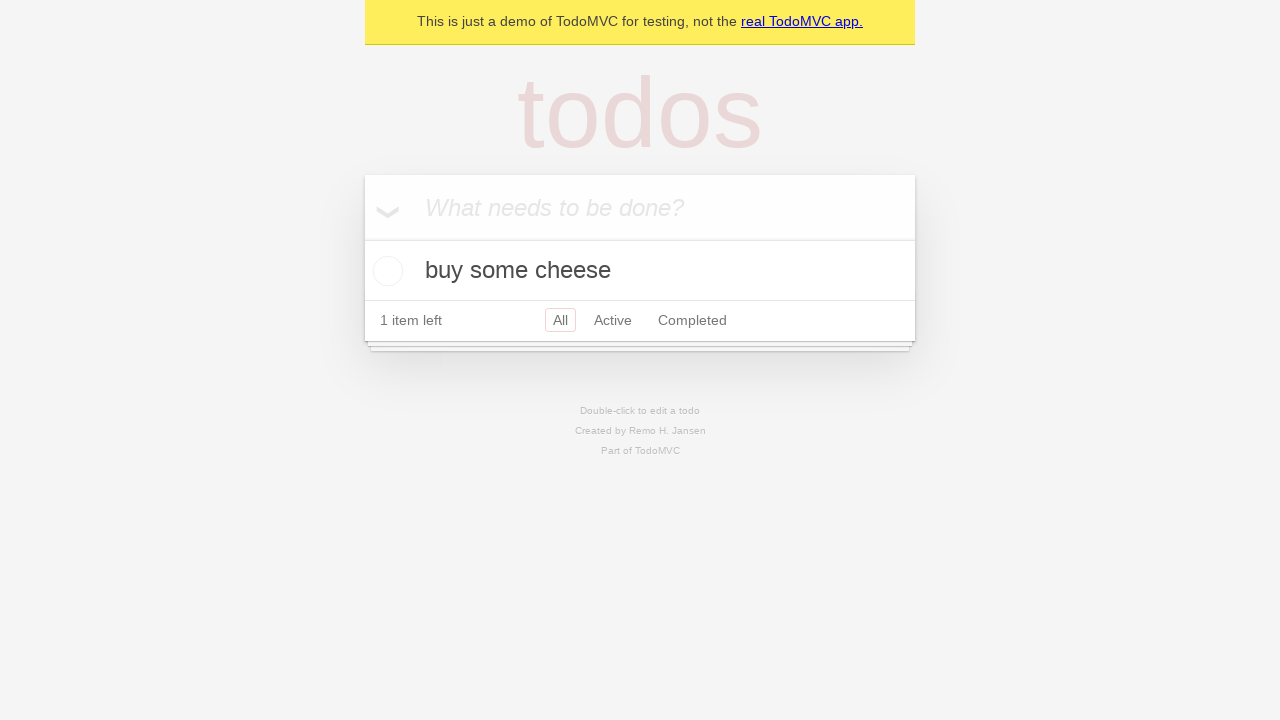

Filled new todo input with 'feed the cat' on internal:attr=[placeholder="What needs to be done?"i]
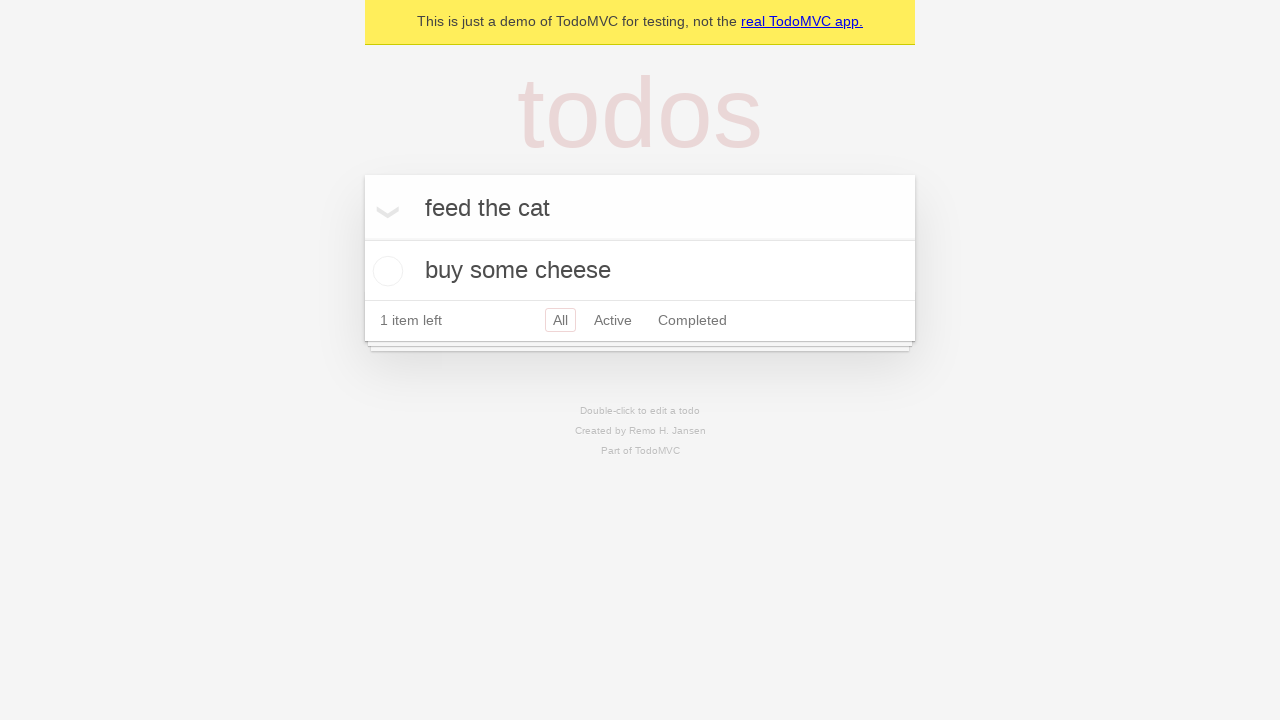

Pressed Enter to create todo 'feed the cat' on internal:attr=[placeholder="What needs to be done?"i]
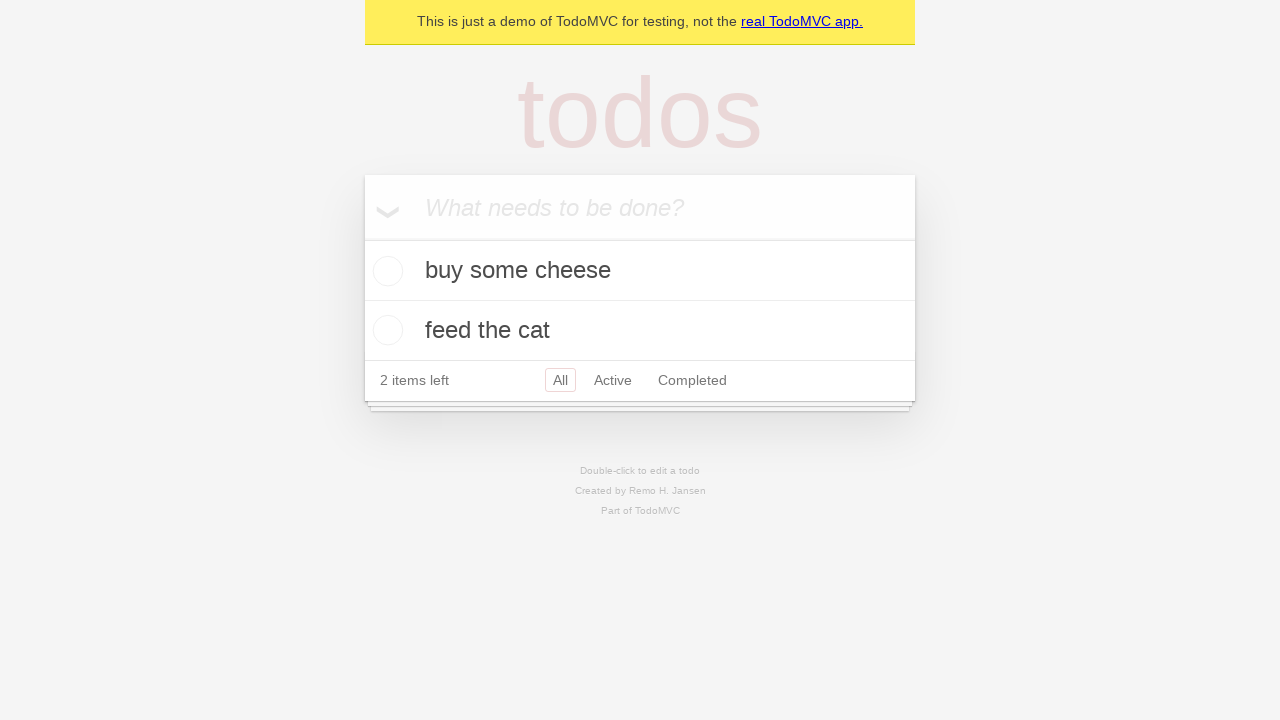

Filled new todo input with 'book a doctors appointment' on internal:attr=[placeholder="What needs to be done?"i]
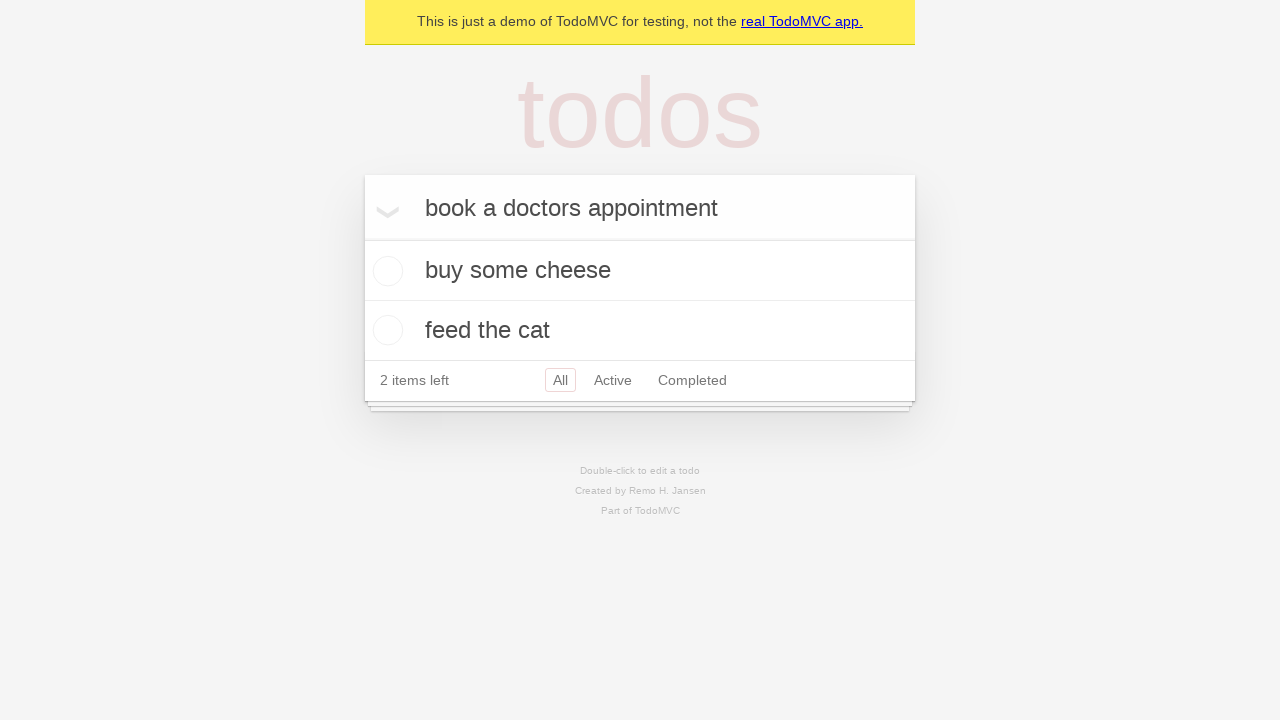

Pressed Enter to create todo 'book a doctors appointment' on internal:attr=[placeholder="What needs to be done?"i]
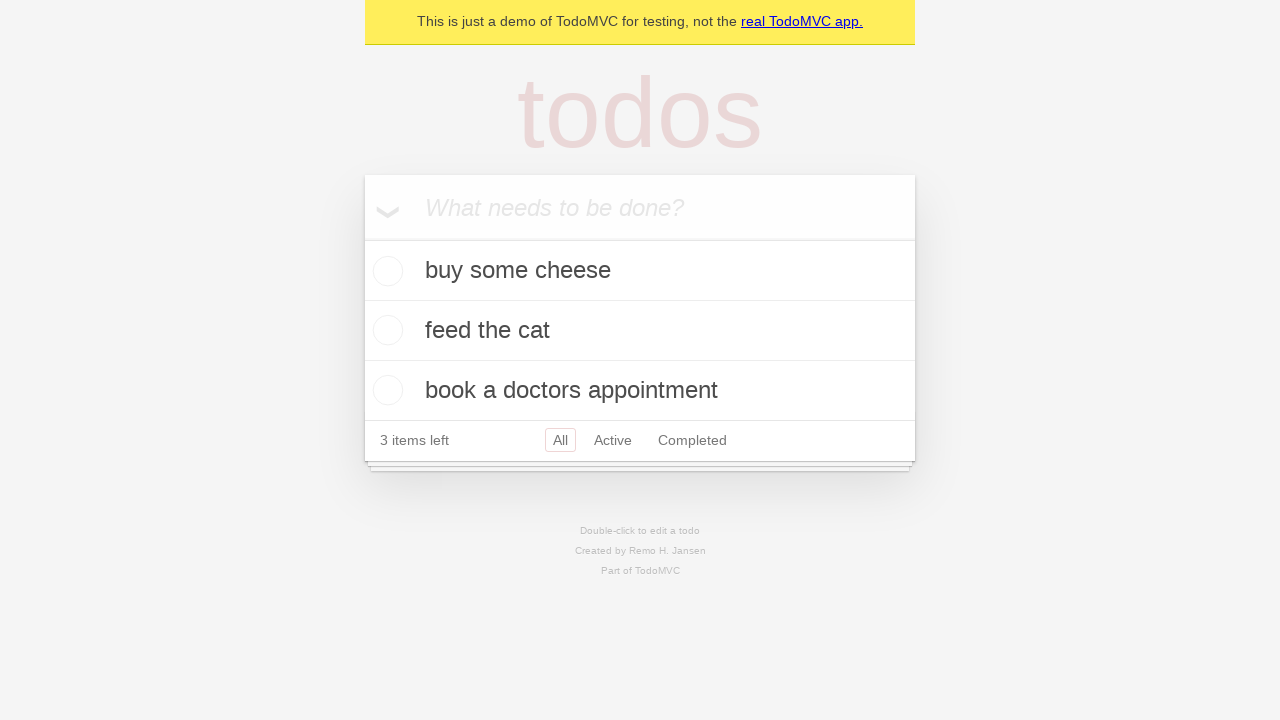

Located all todo items
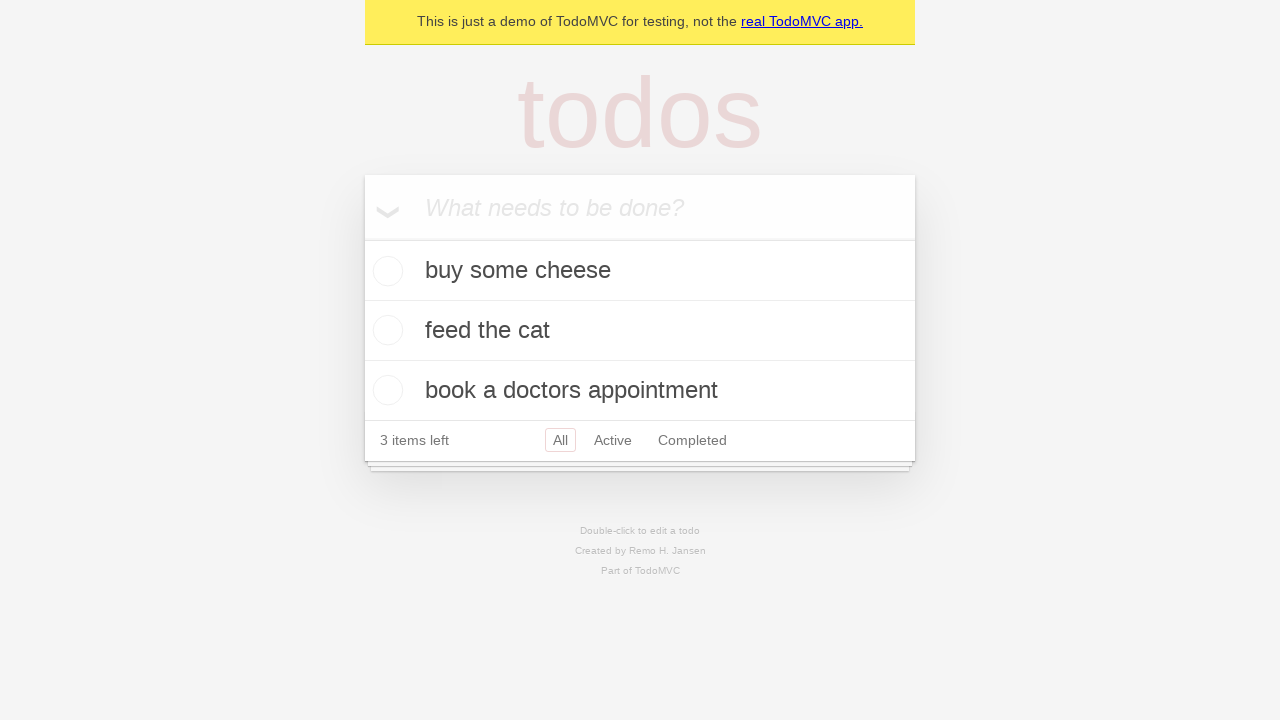

Selected second todo item
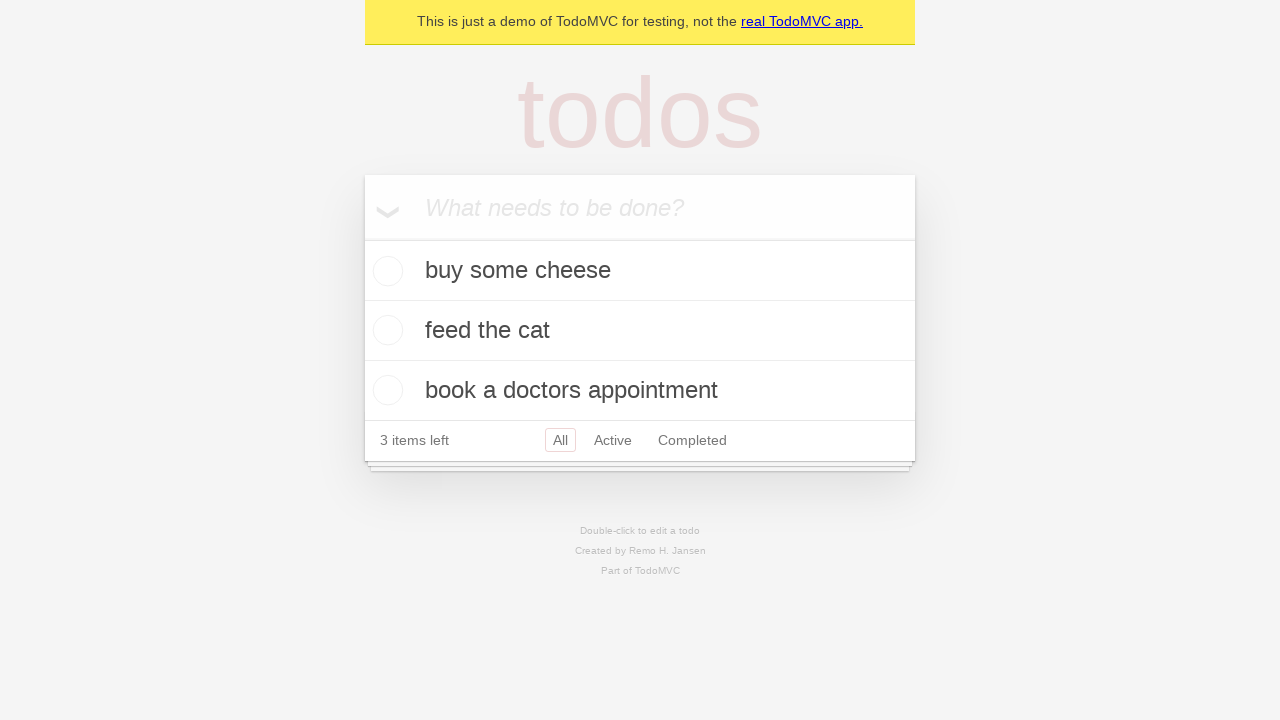

Double-clicked second todo to enter edit mode at (640, 331) on internal:testid=[data-testid="todo-item"s] >> nth=1
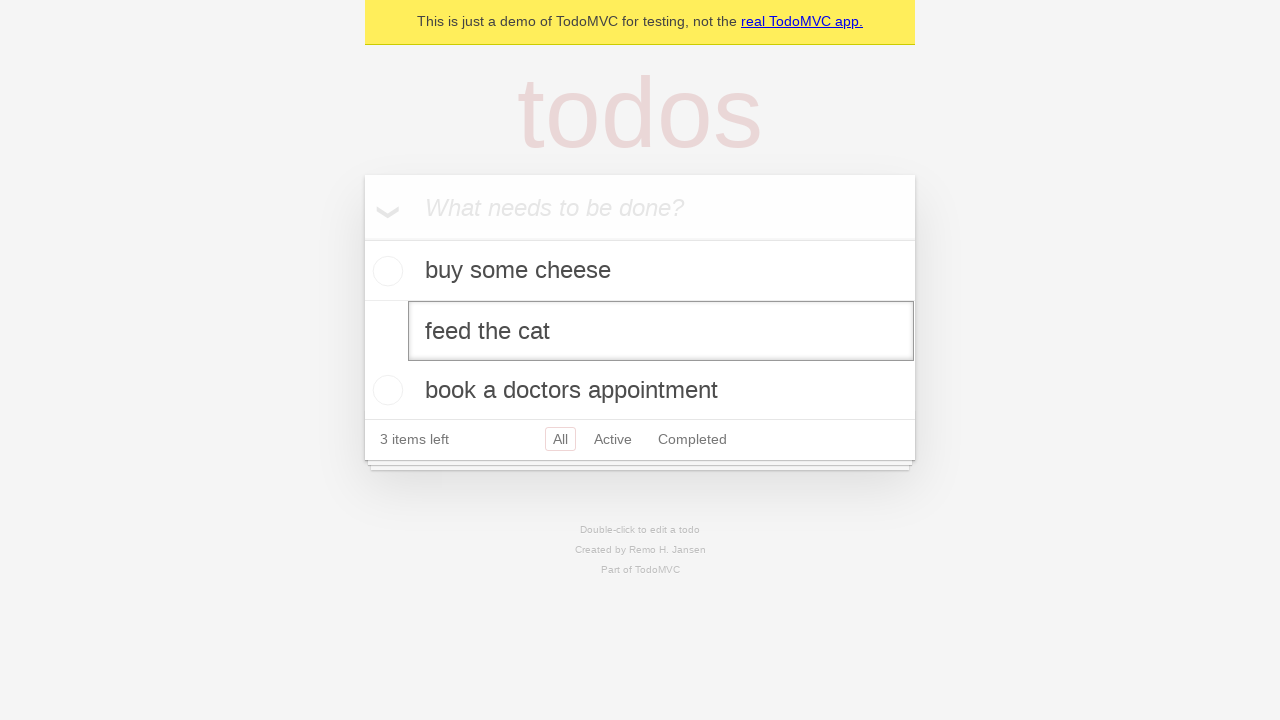

Filled edit textbox with 'buy some sausages' on internal:testid=[data-testid="todo-item"s] >> nth=1 >> internal:role=textbox[nam
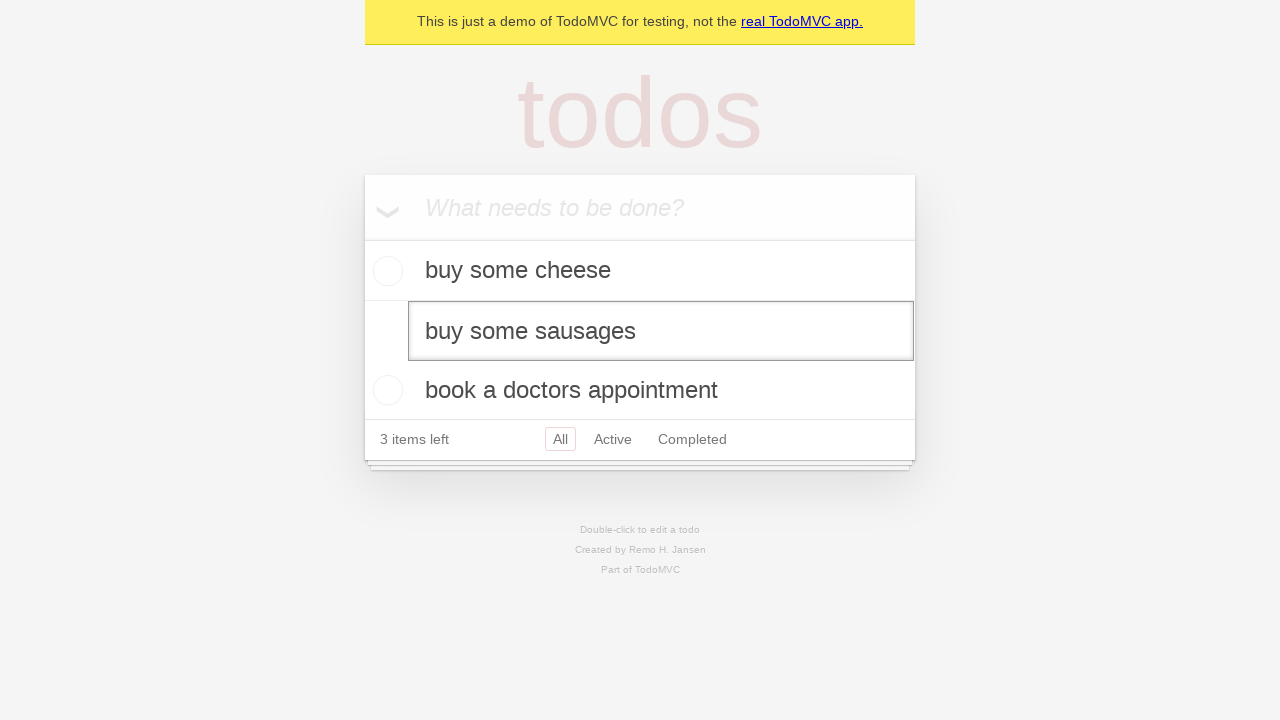

Pressed Enter to confirm the edited todo text on internal:testid=[data-testid="todo-item"s] >> nth=1 >> internal:role=textbox[nam
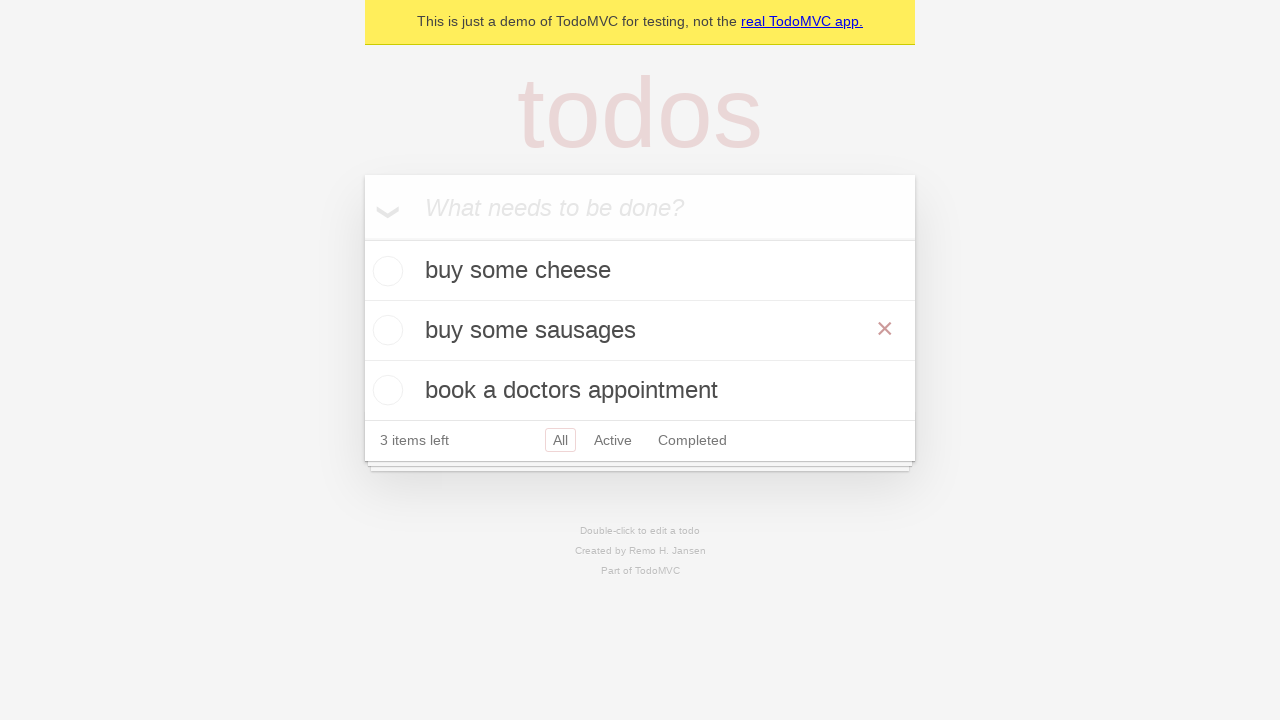

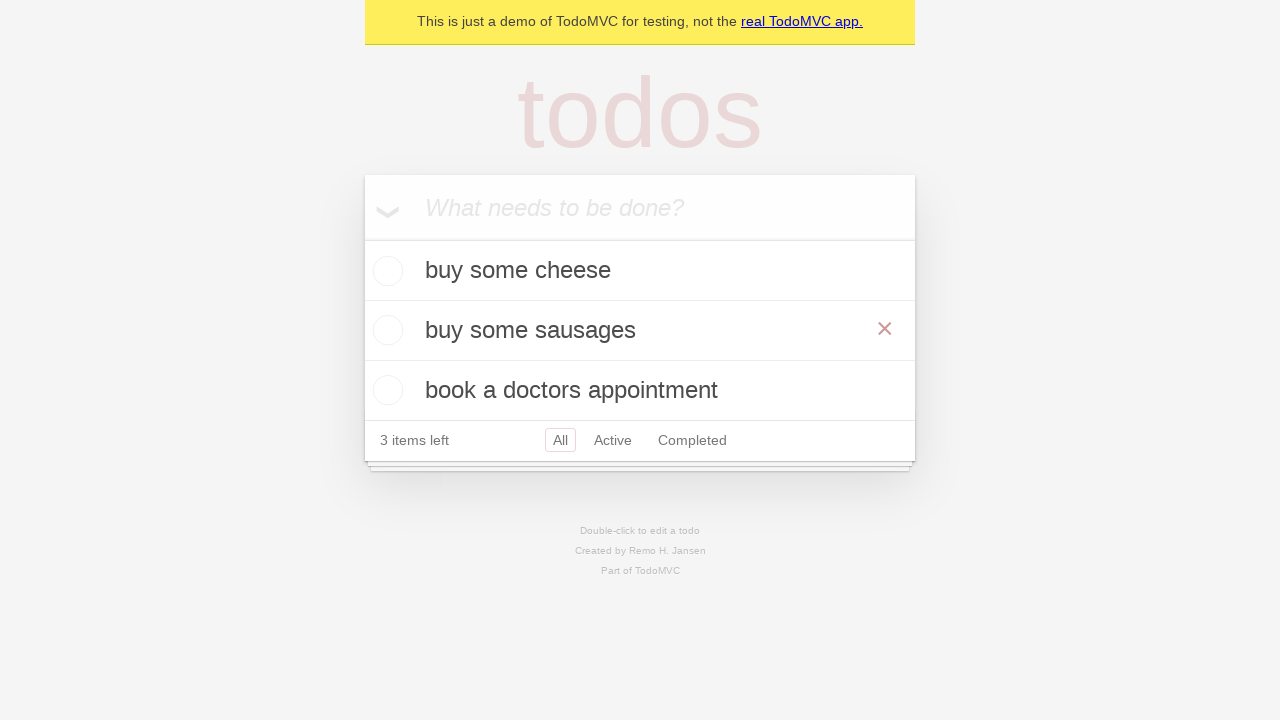